Tests login form validation by submitting without username and verifying the appropriate error message is displayed

Starting URL: https://www.saucedemo.com/

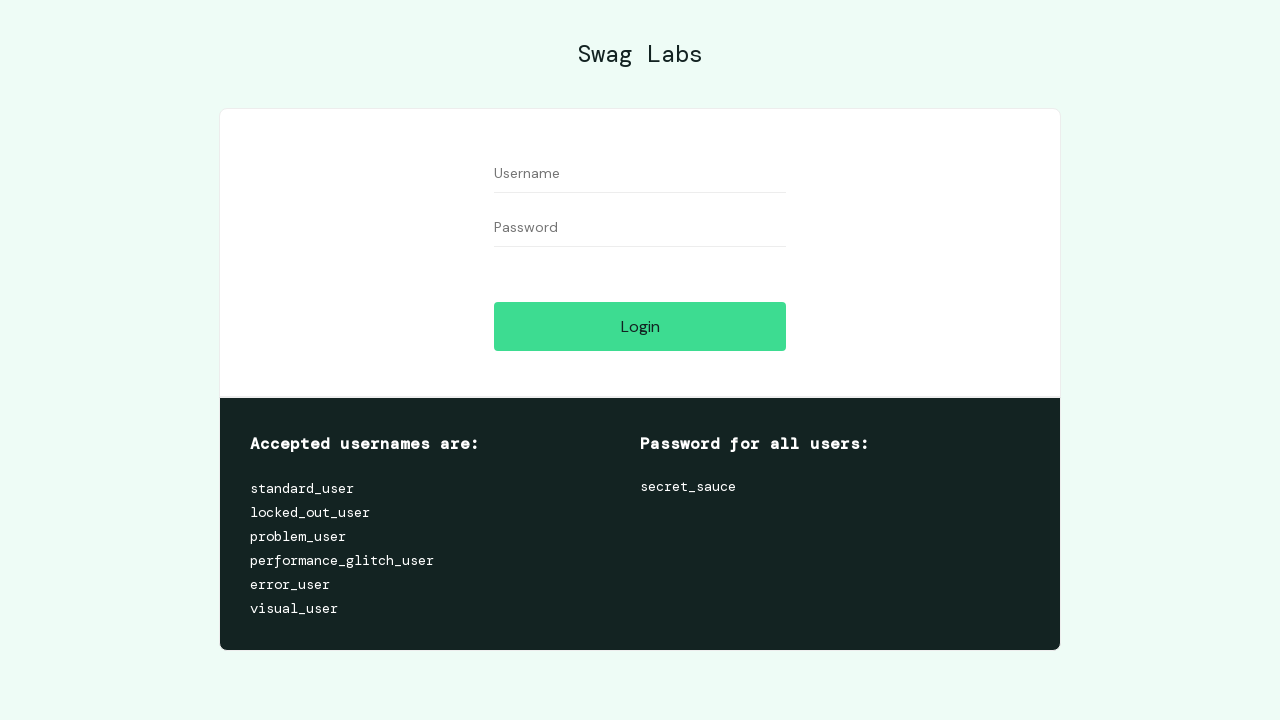

Filled username field with empty string on #user-name
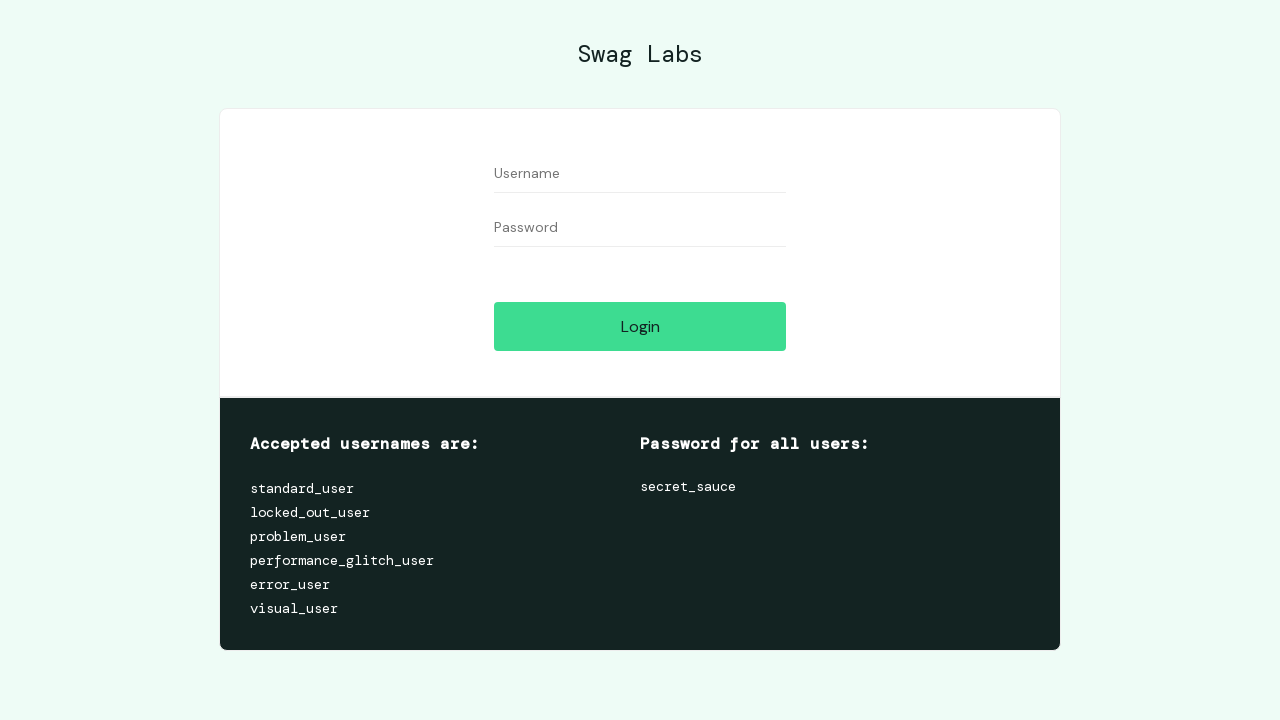

Filled password field with 'secret_sauce' on #password
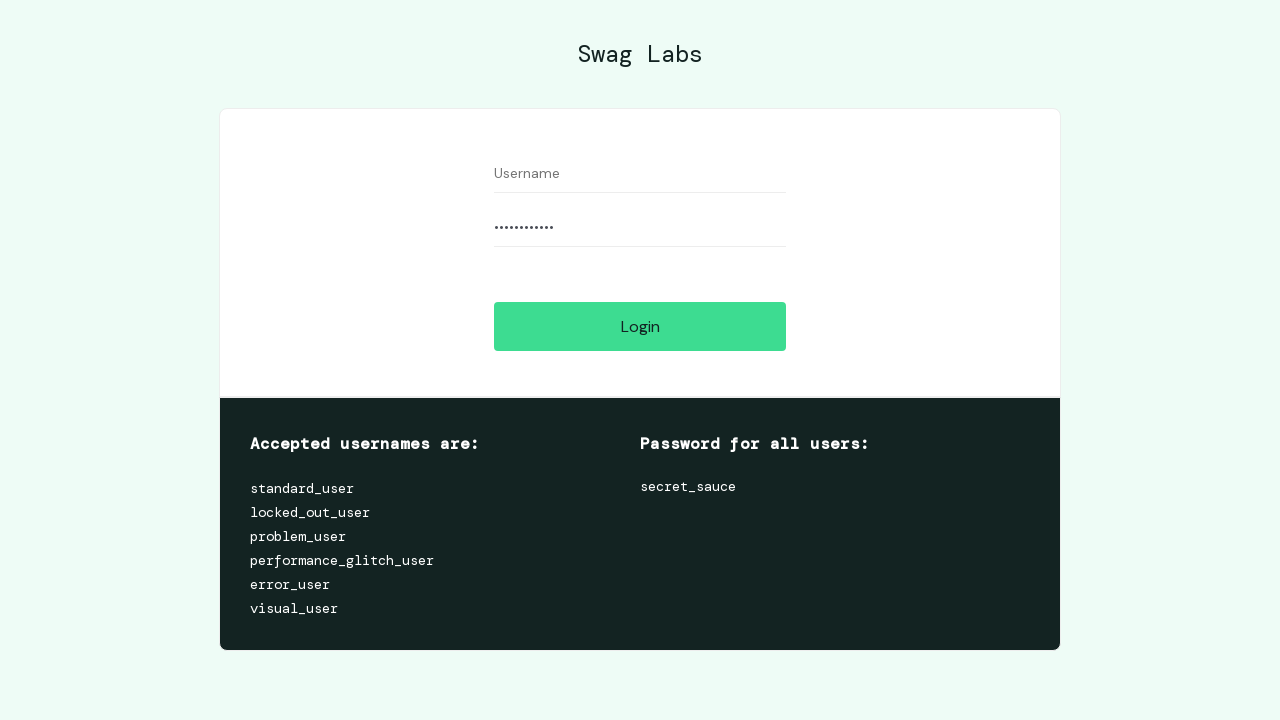

Clicked login button to submit form without username at (640, 326) on #login-button
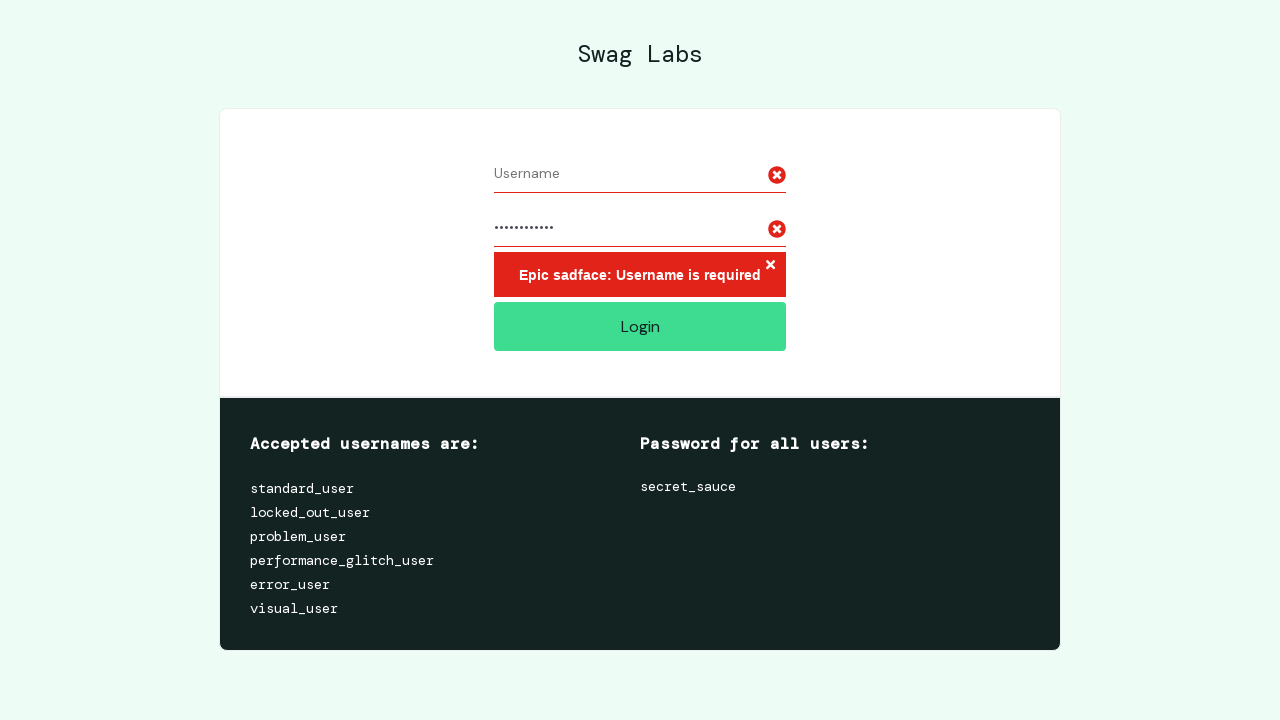

Retrieved error message text from page
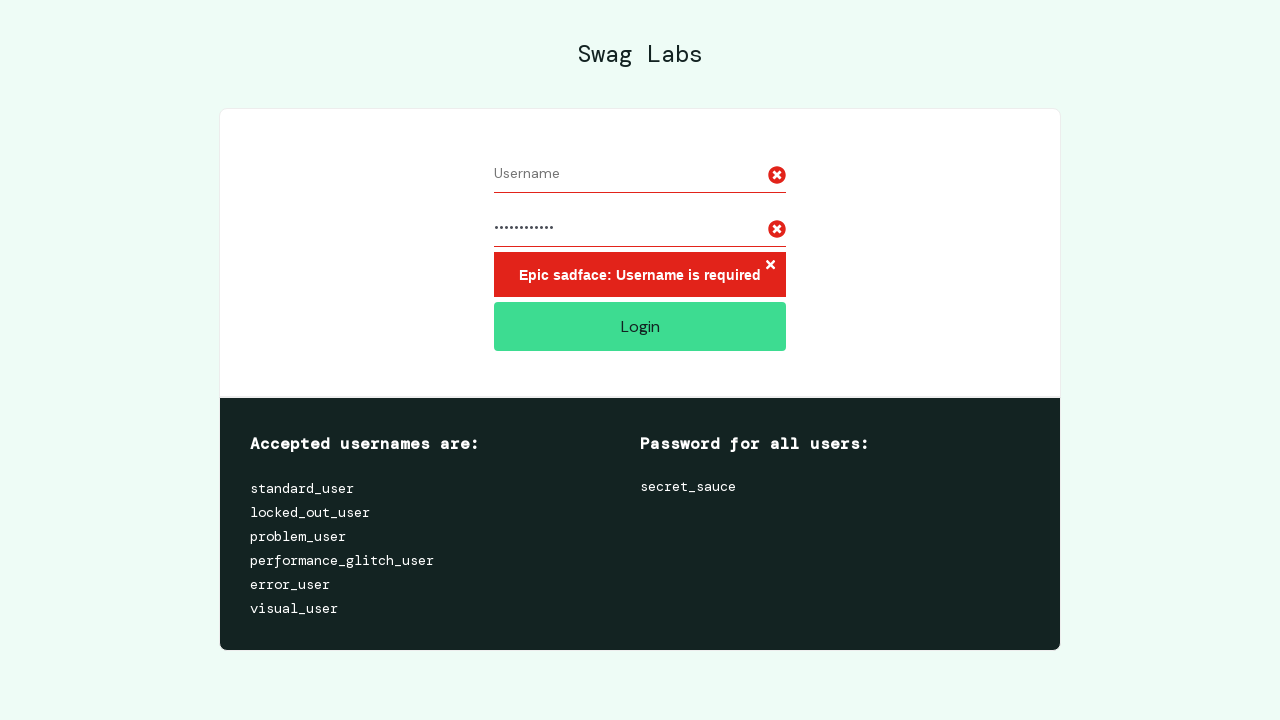

Verified error message displays 'Epic sadface: Username is required'
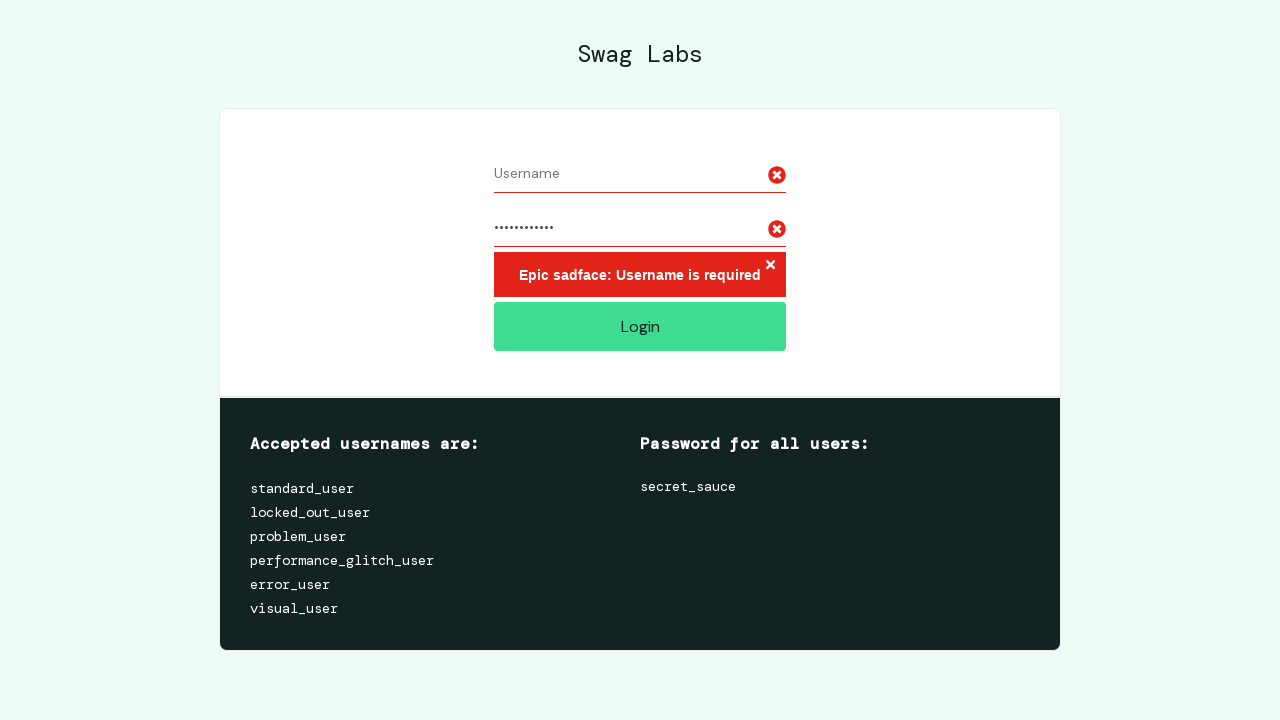

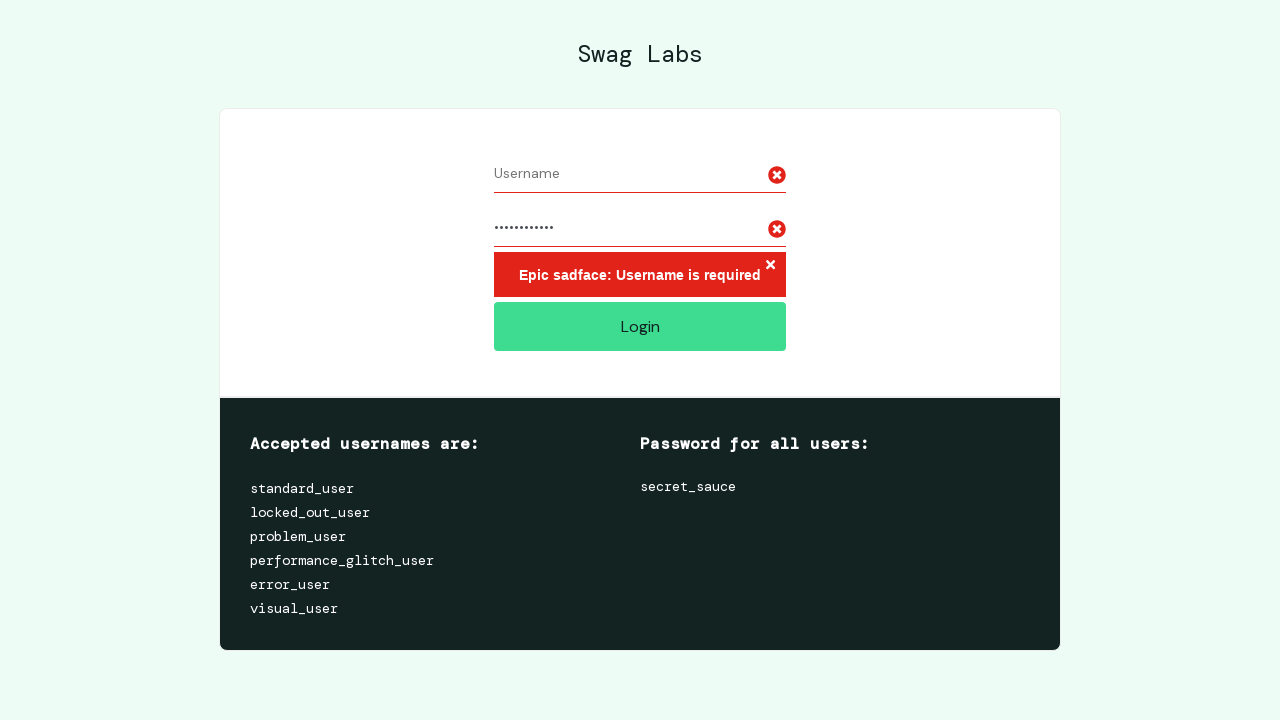